Tests the edit page validation by clicking edit button and verifying pre-filled form values

Starting URL: https://demoqa.com/webtables

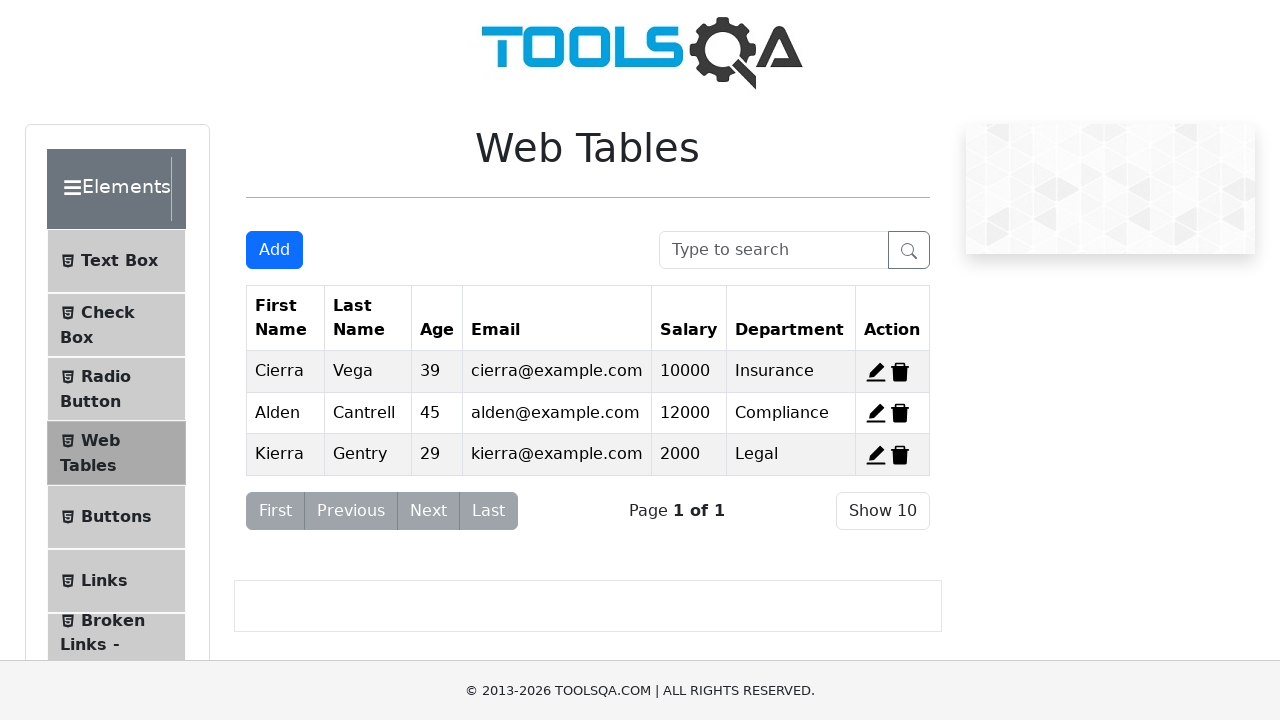

Scrolled to middle of page
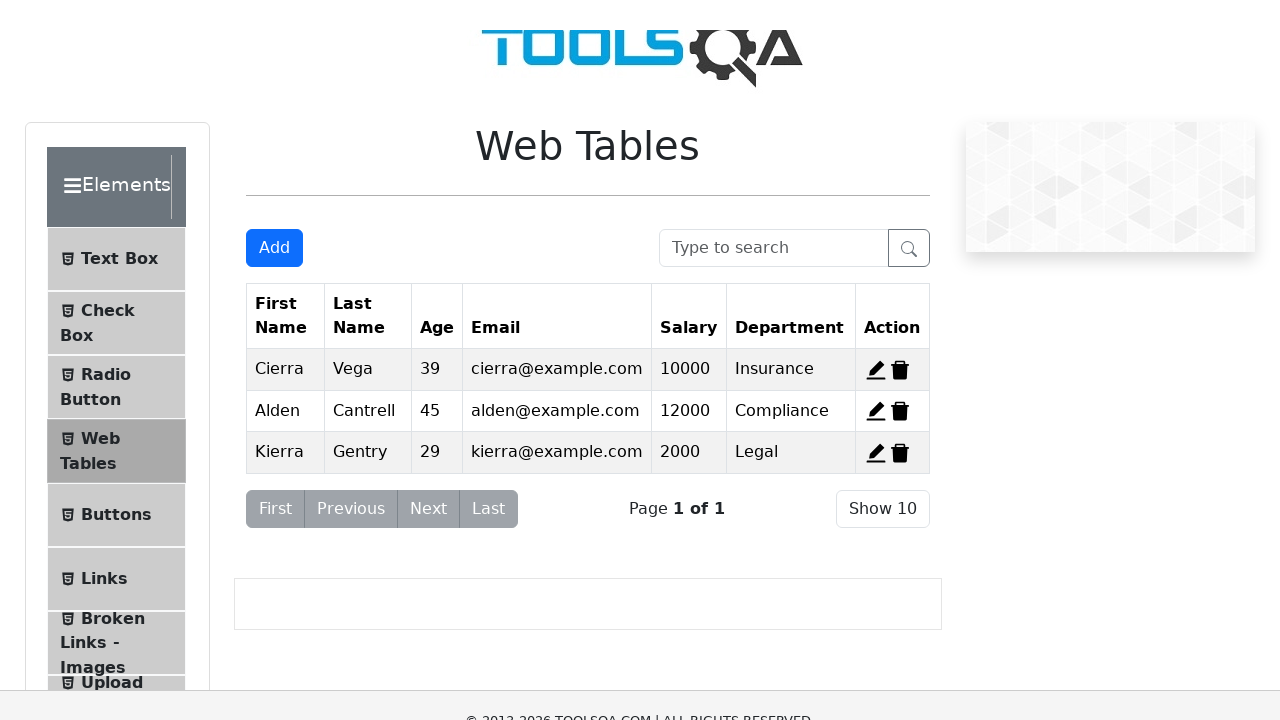

Clicked edit button for first record at (876, 12) on span#edit-record-1
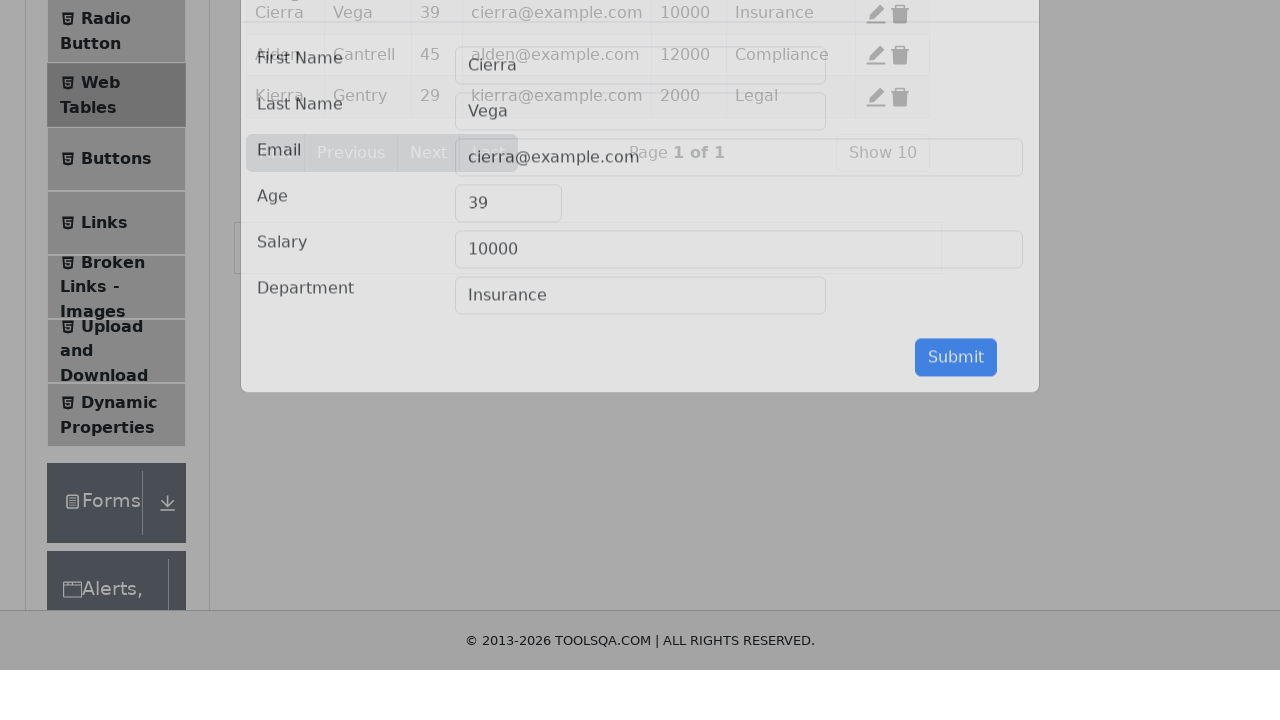

Edit modal appeared with form fields visible
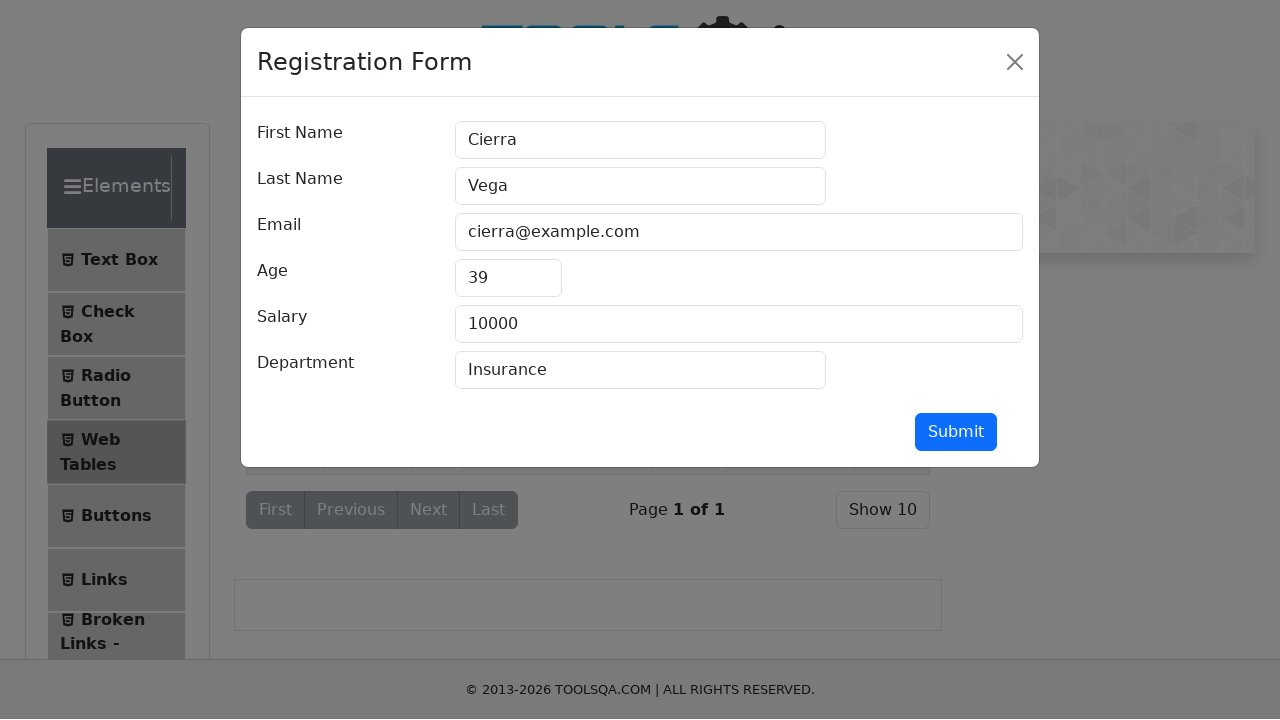

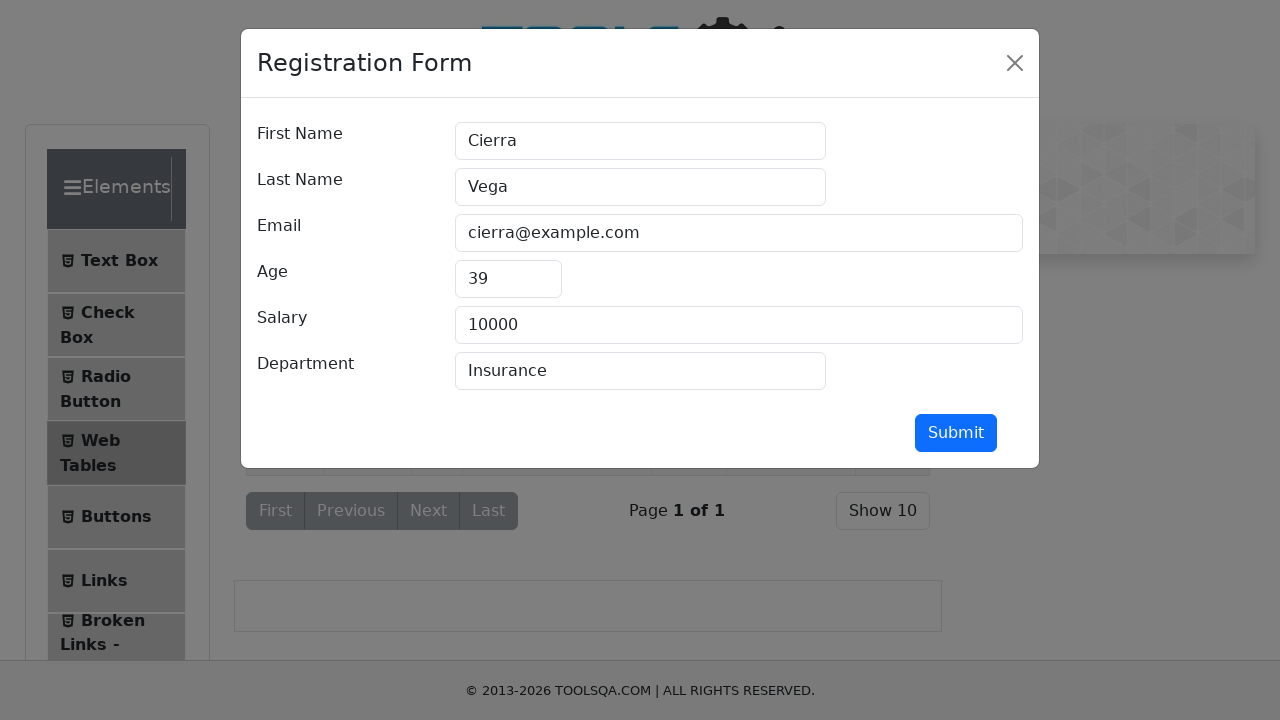